Tests table sorting functionality by clicking the Email column header and verifying values are sorted in ascending order

Starting URL: http://the-internet.herokuapp.com/tables

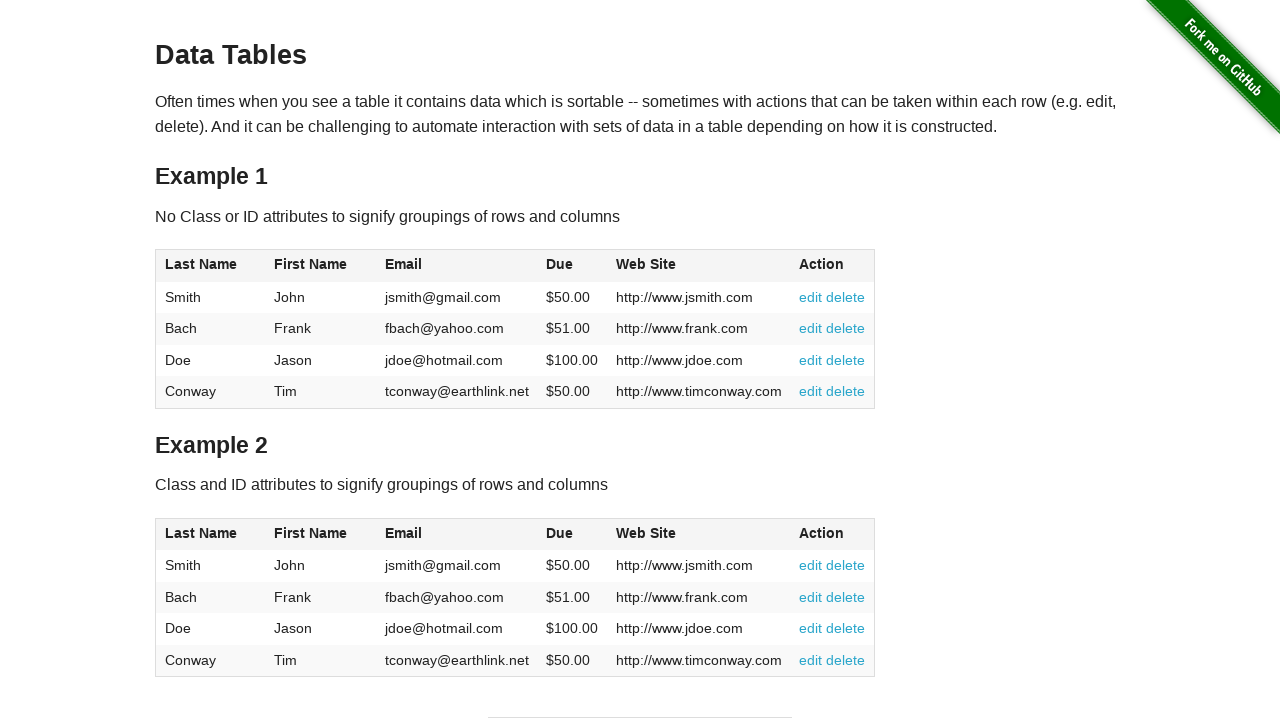

Clicked Email column header to sort by email at (457, 266) on #table1 thead tr th:nth-of-type(3)
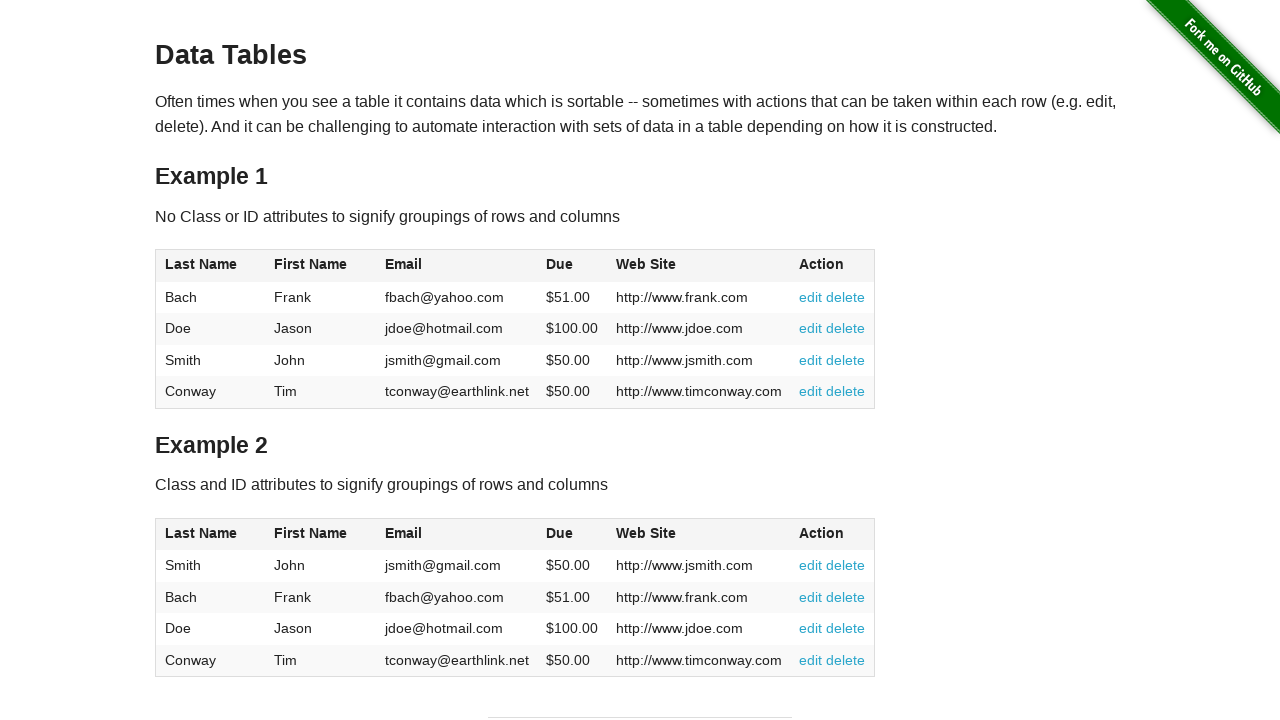

Waited for table data to load after sorting
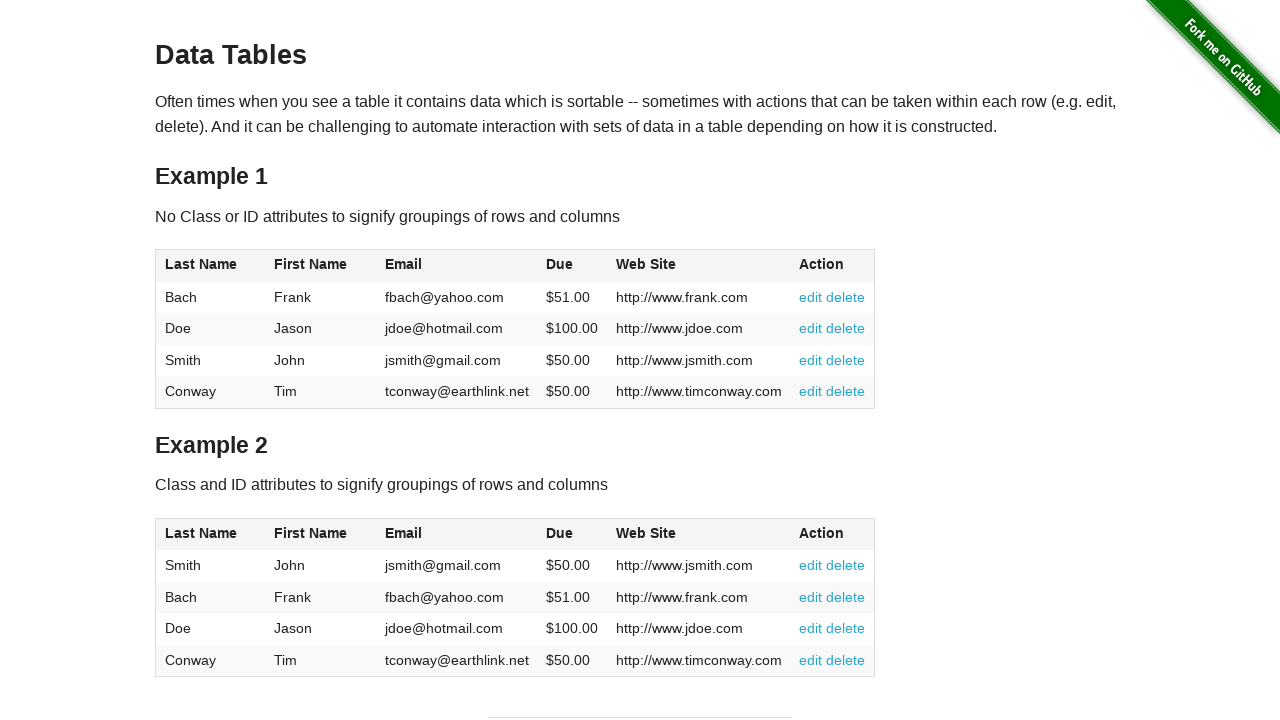

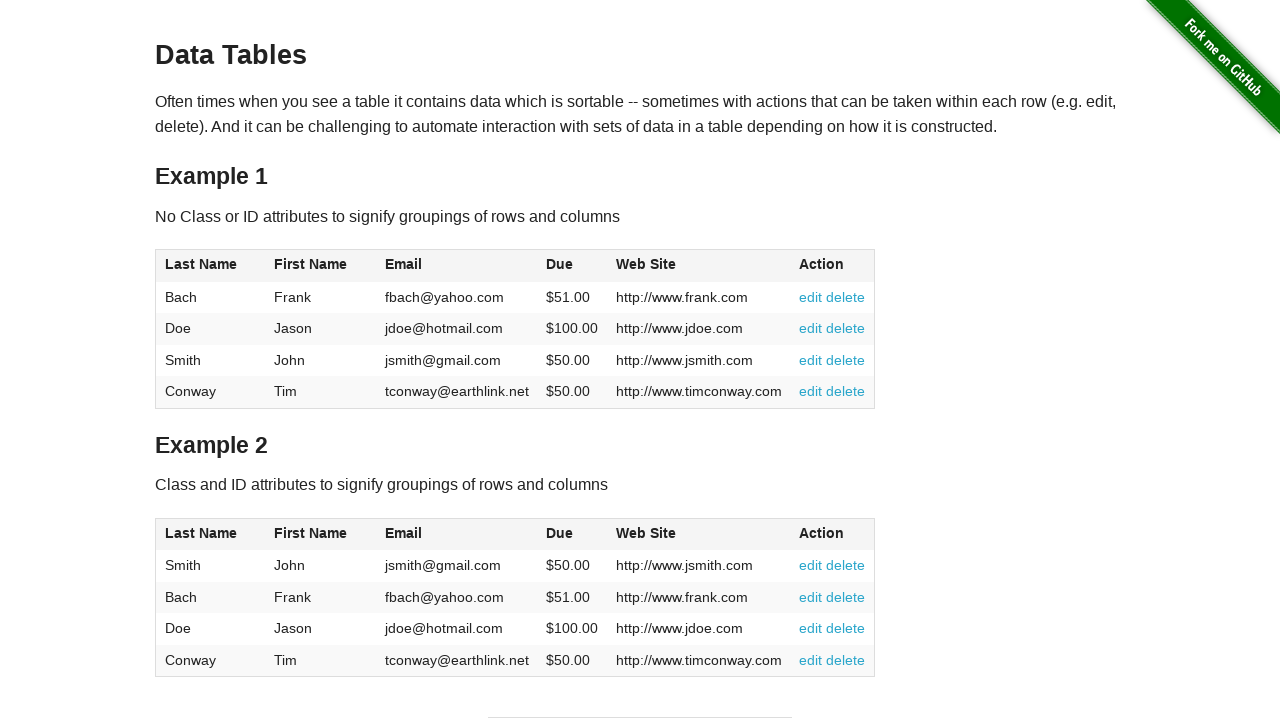